Tests menu navigation by hovering over main menu items to reveal sub-items and nested sub-sub-items

Starting URL: https://demoqa.com/menu

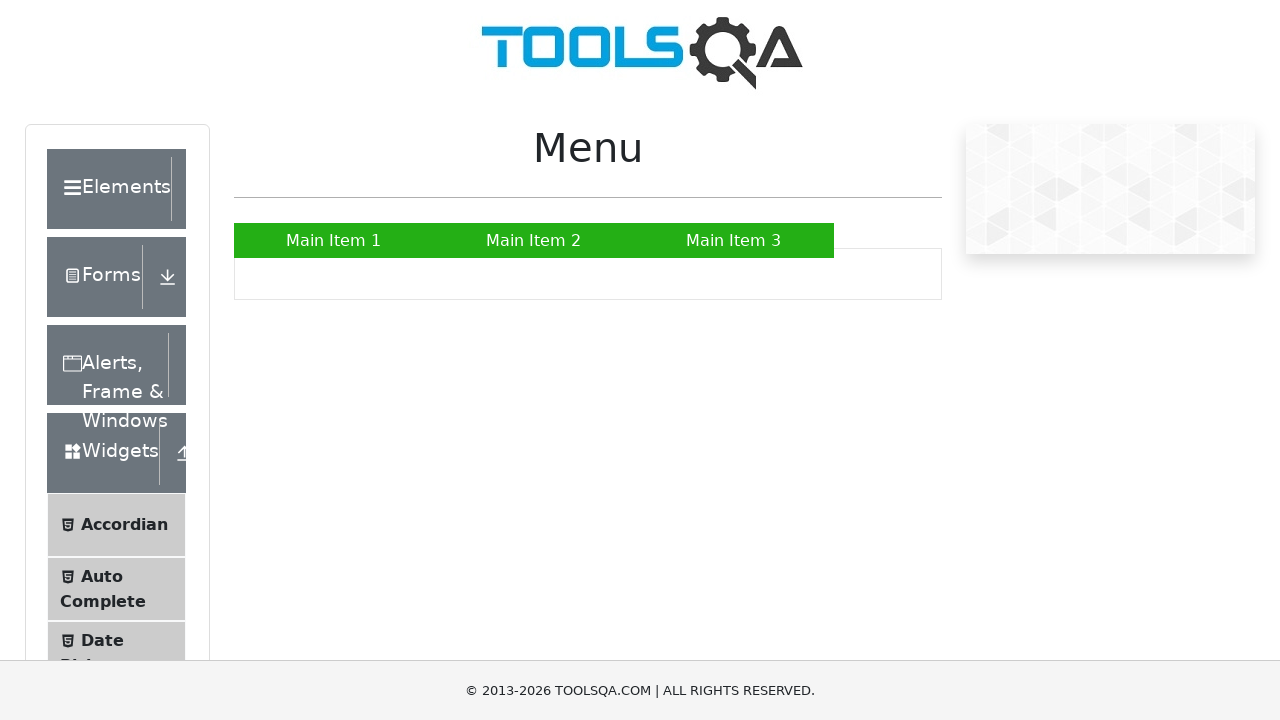

Scrolled down to make menu visible
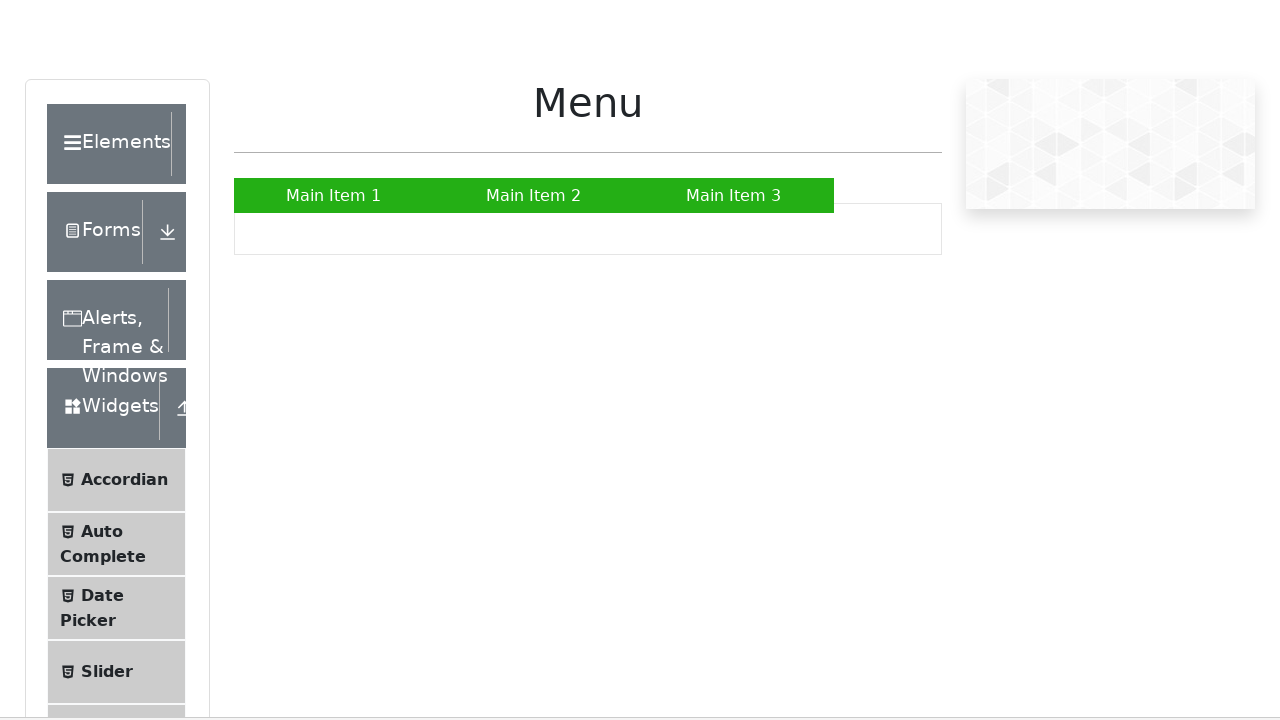

Hovered over Main Item 2 to reveal sub-menu at (534, 240) on xpath=//a[text()='Main Item 2']
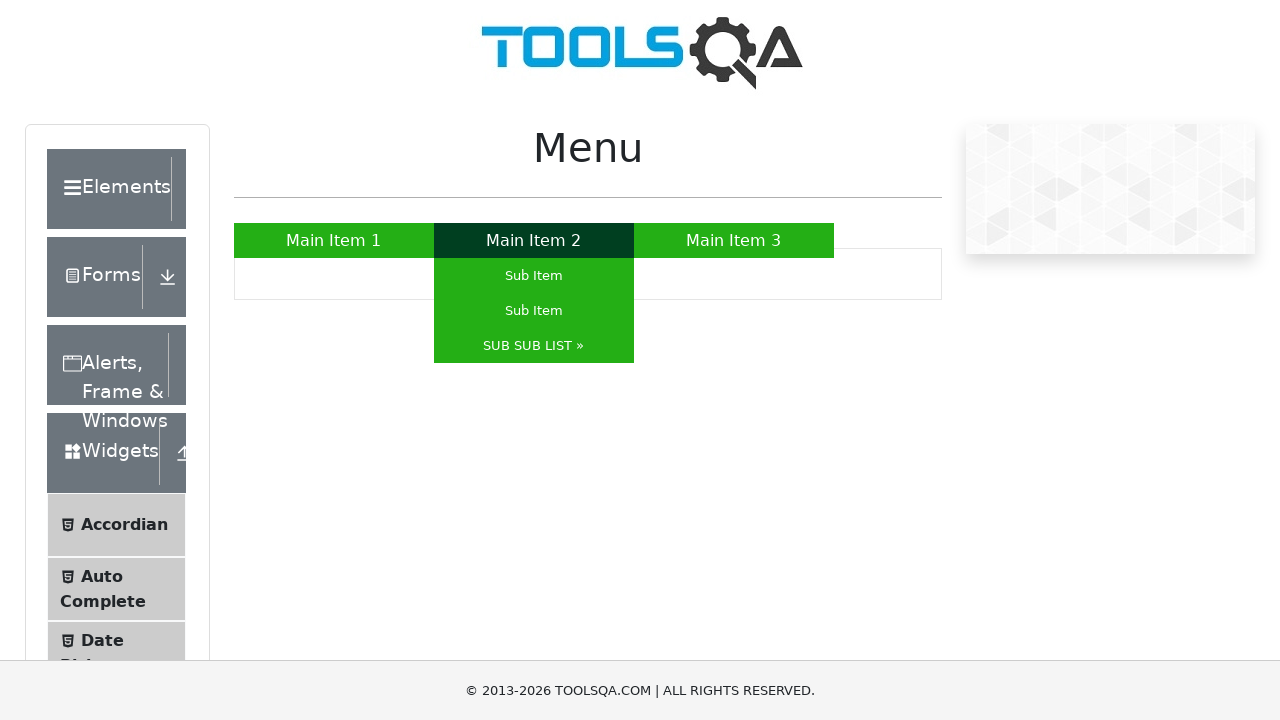

Sub Item appeared in the menu
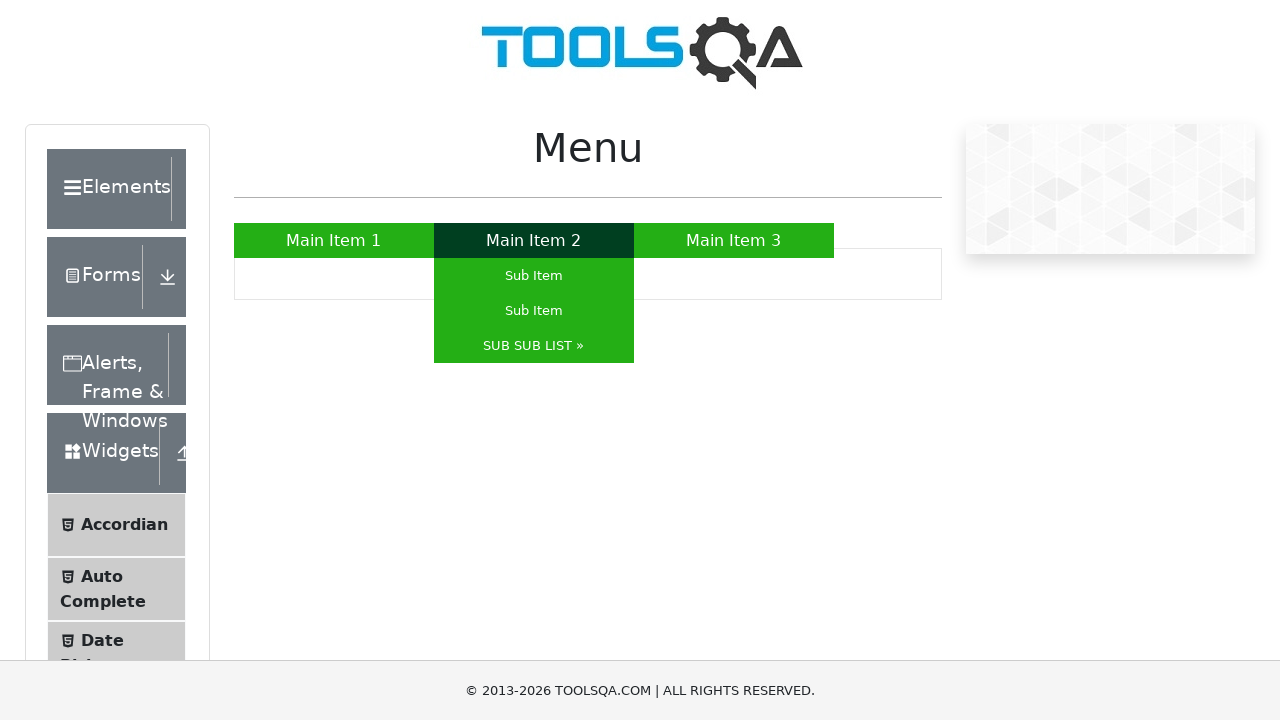

Verified first Sub Item is visible
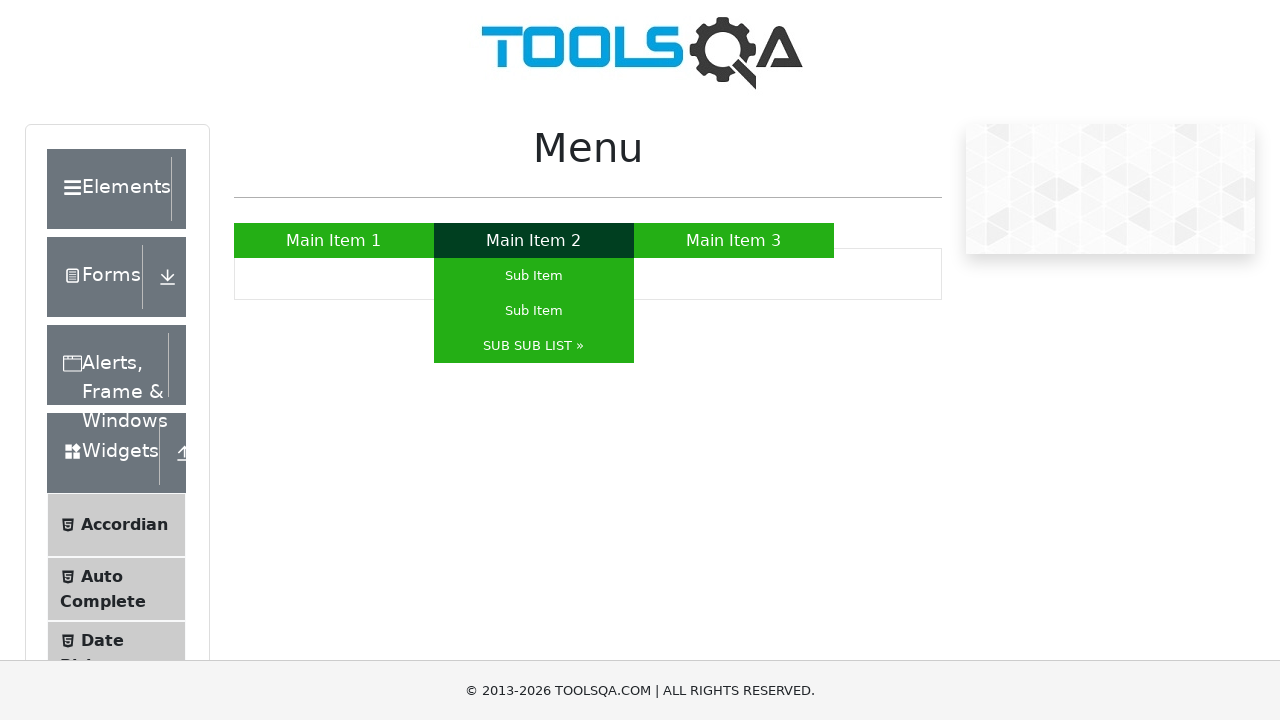

Verified second Sub Item is visible
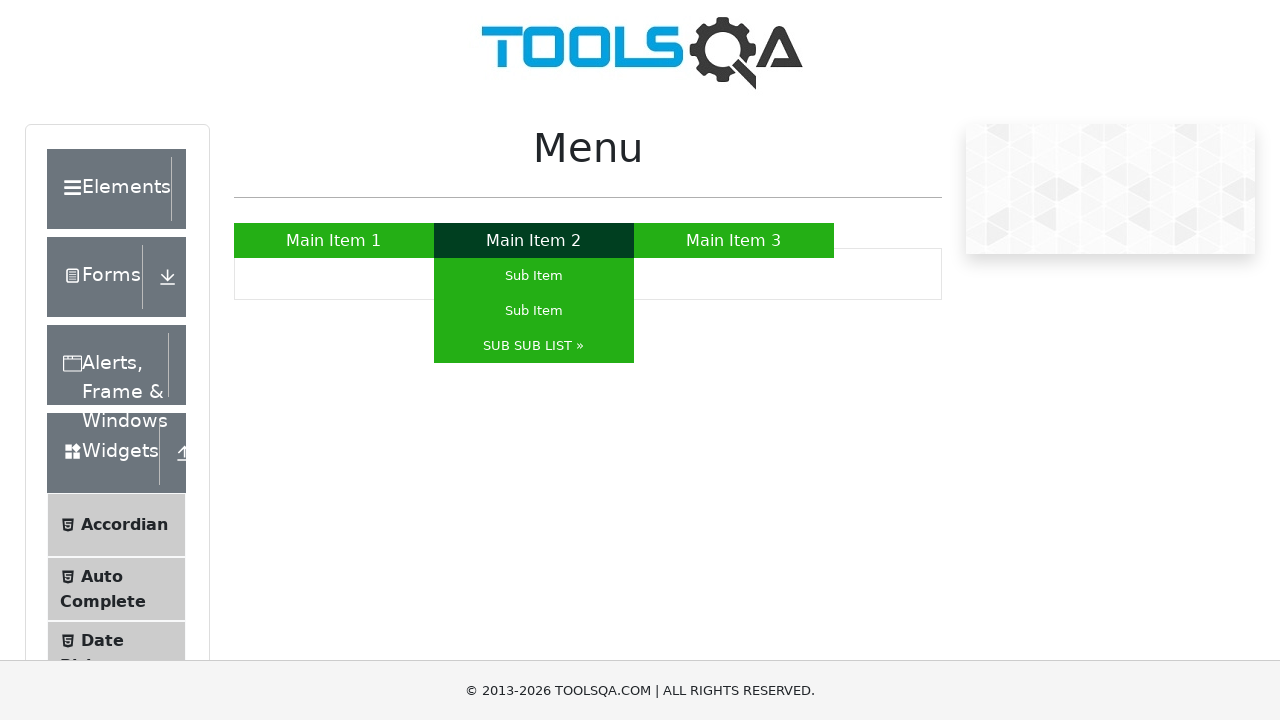

Verified SUB SUB LIST menu item is visible
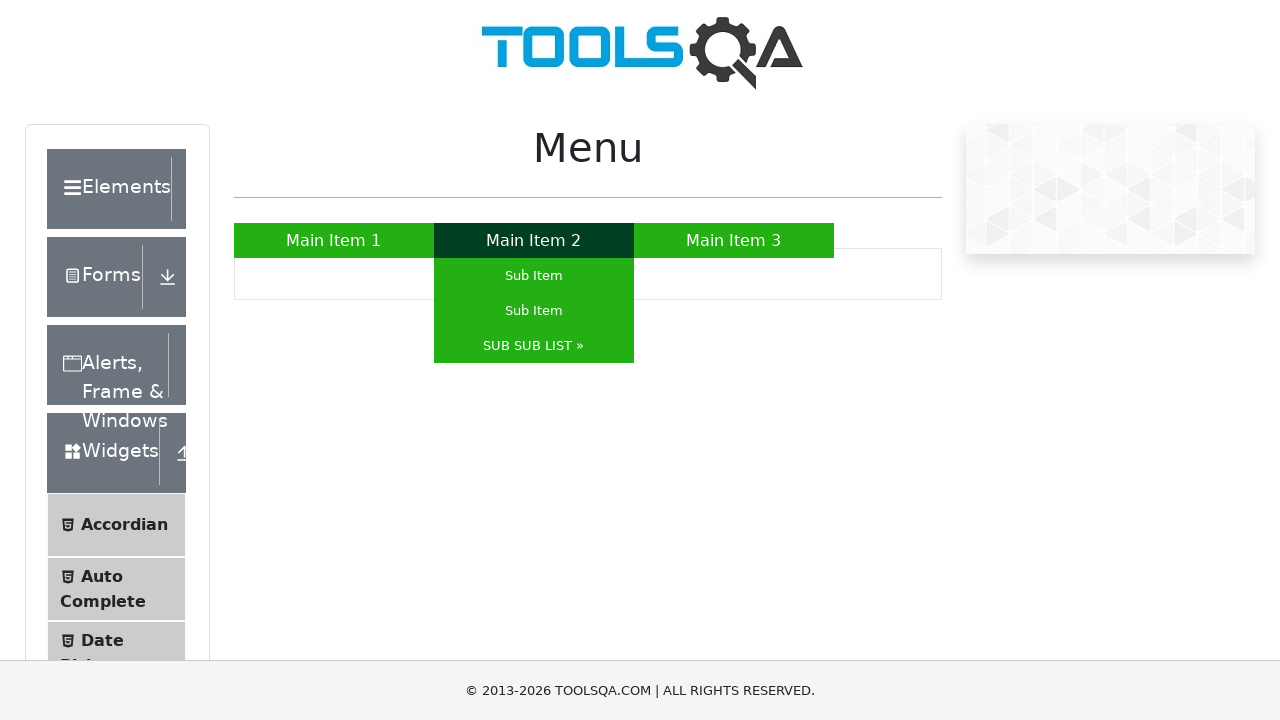

Hovered over SUB SUB LIST to reveal nested sub-items at (534, 346) on xpath=//a[text()='SUB SUB LIST »']
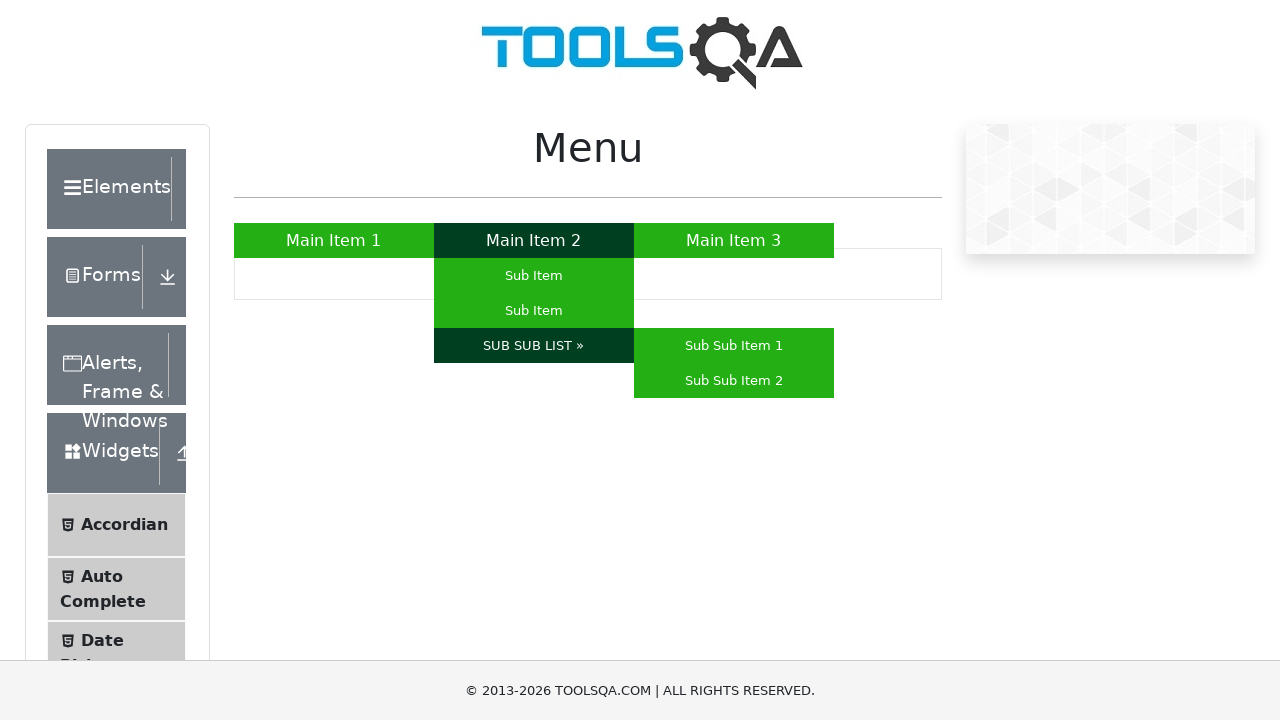

Nested Sub Sub Item 1 appeared in the menu
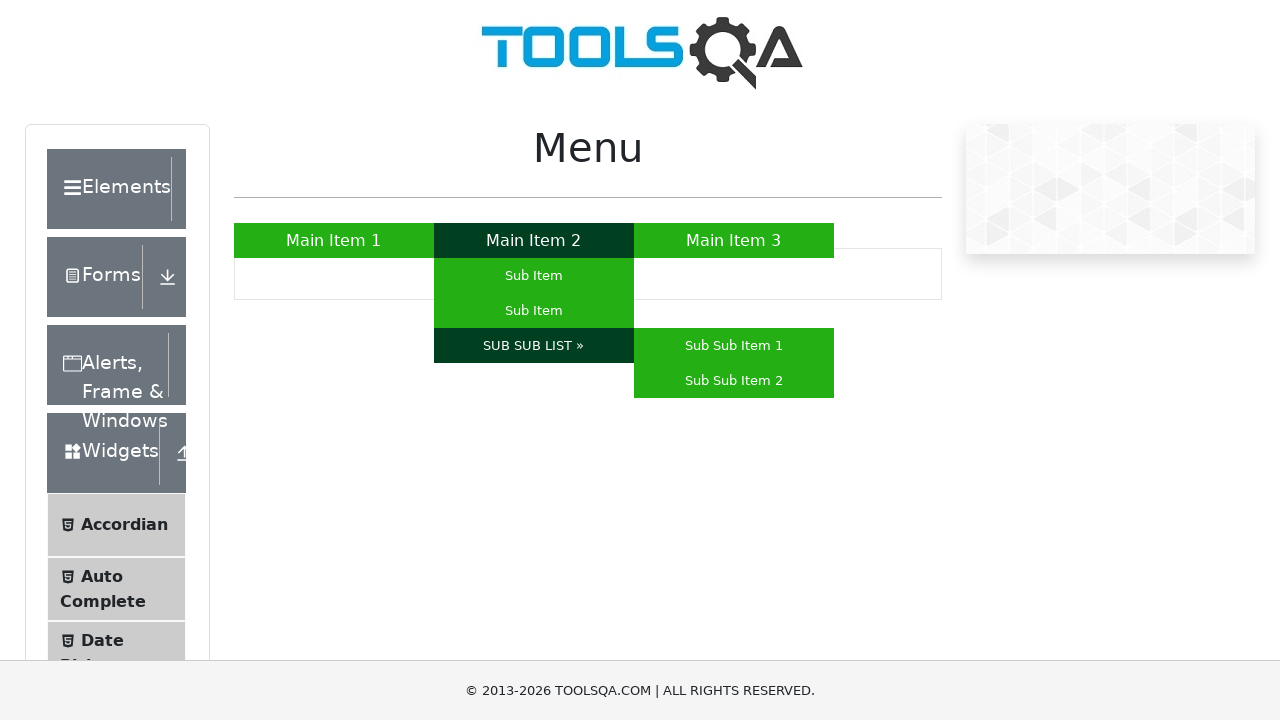

Verified Sub Sub Item 1 is visible
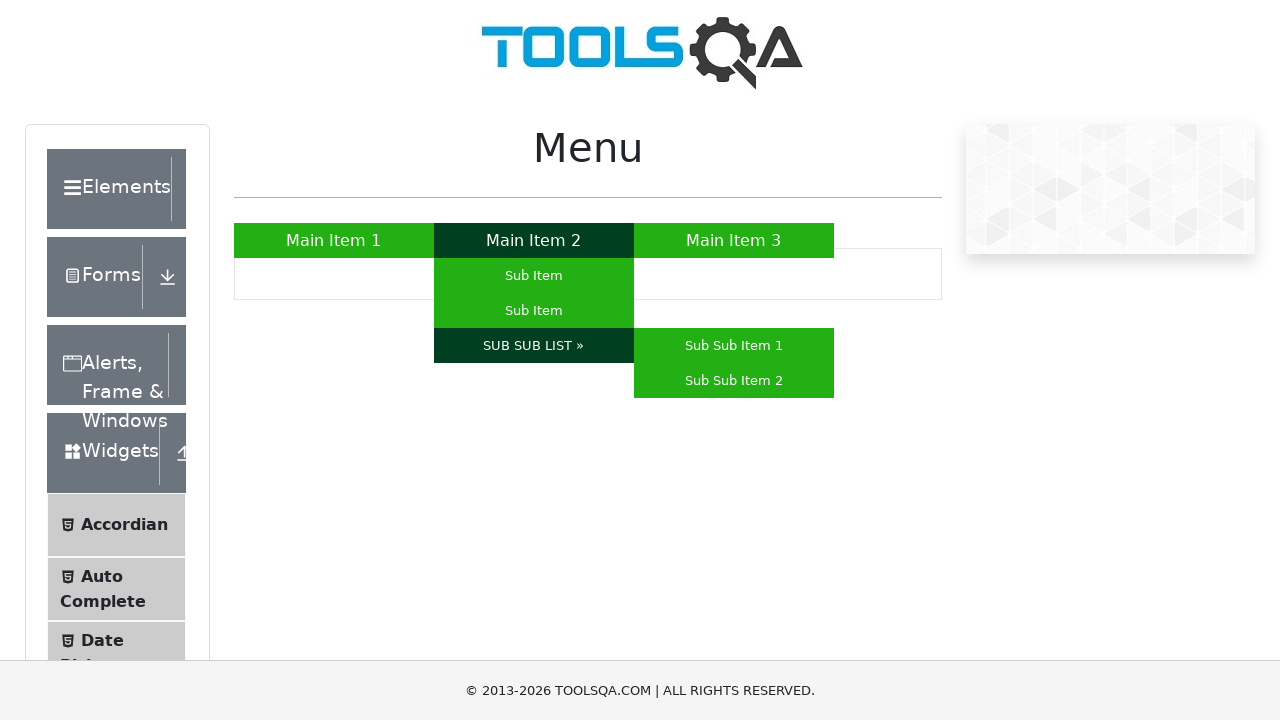

Verified Sub Sub Item 2 is visible
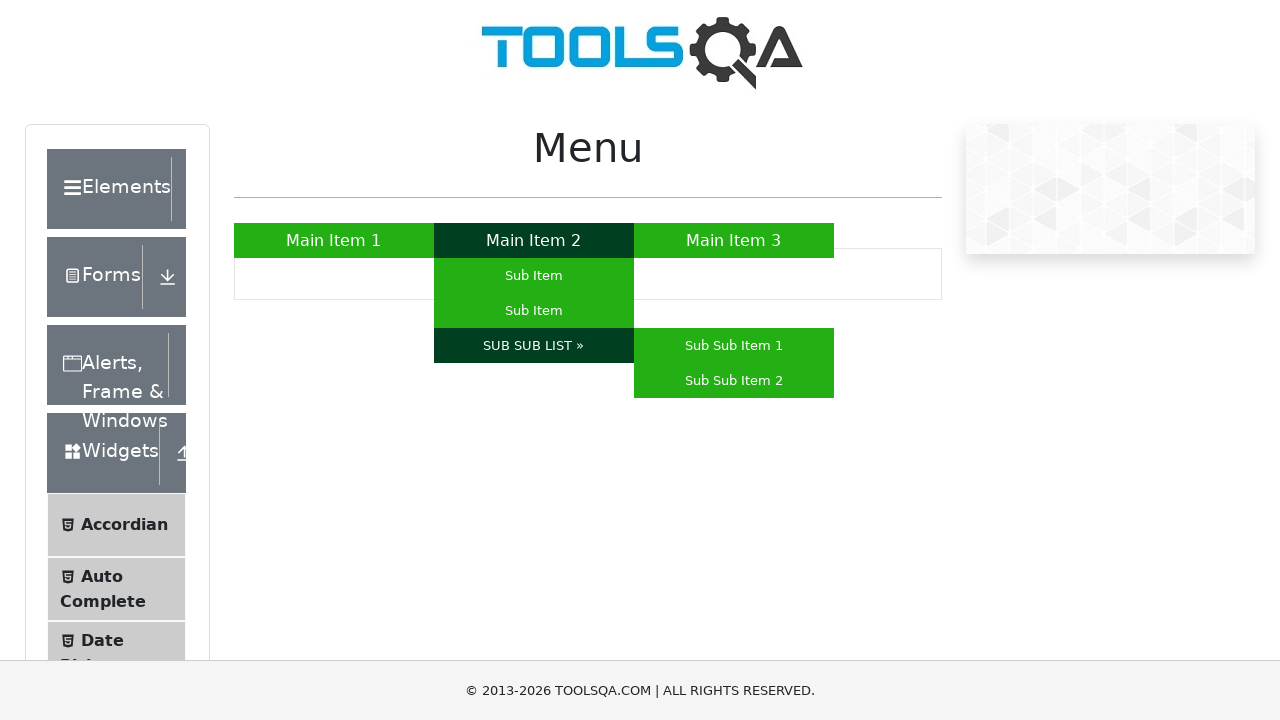

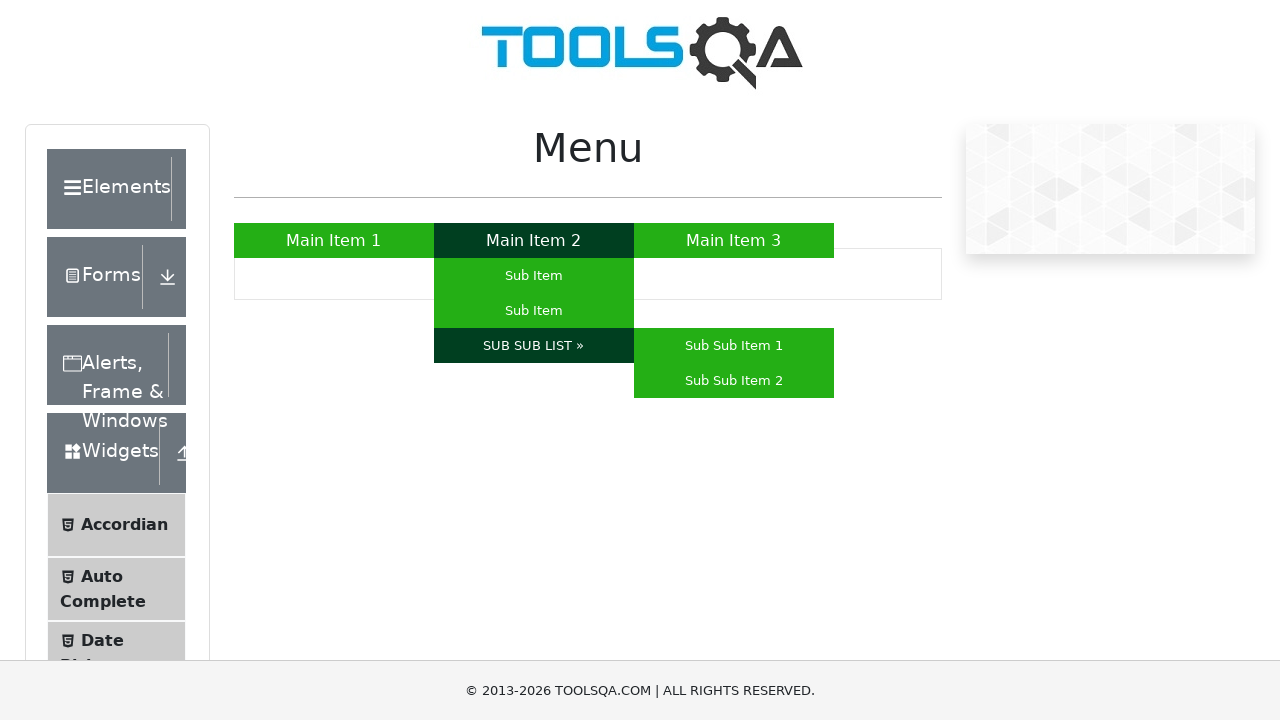